Tests drag and drop slider functionality by clicking on the sliders demo and dragging a slider to a new position

Starting URL: https://www.lambdatest.com/selenium-playground

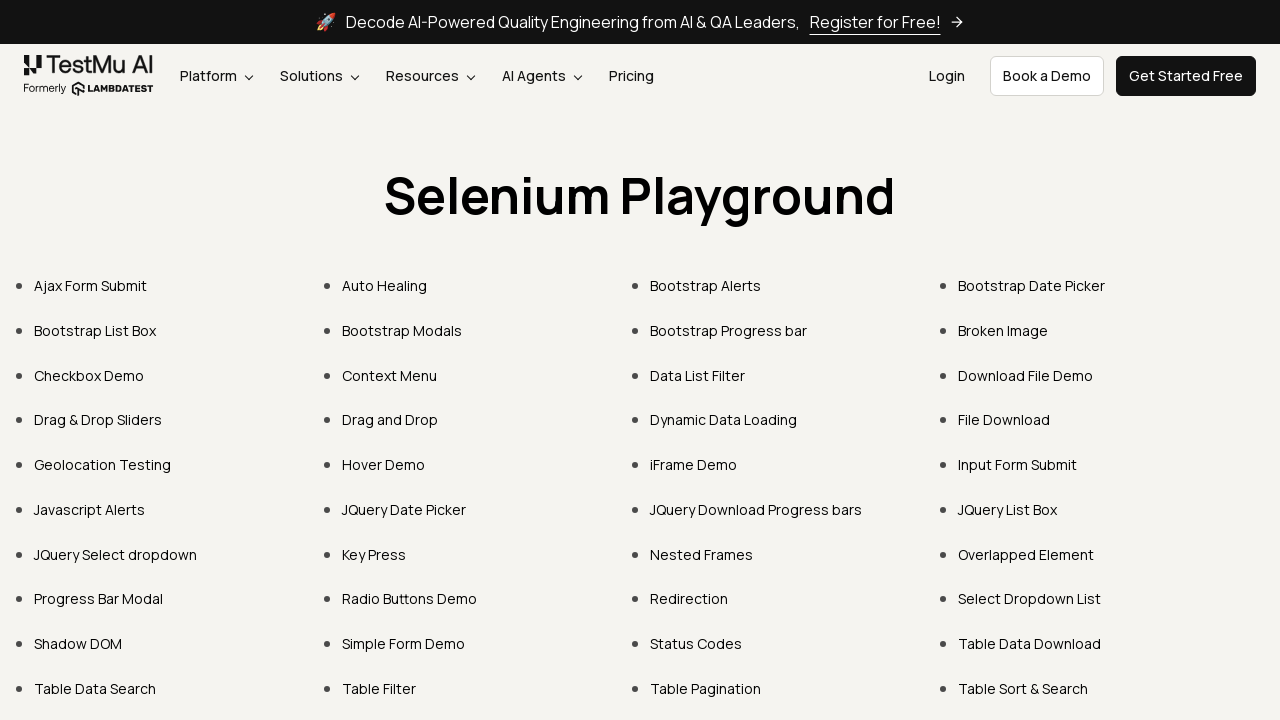

Clicked on 'Drag & Drop Sliders' link at (98, 420) on text='Drag & Drop Sliders'
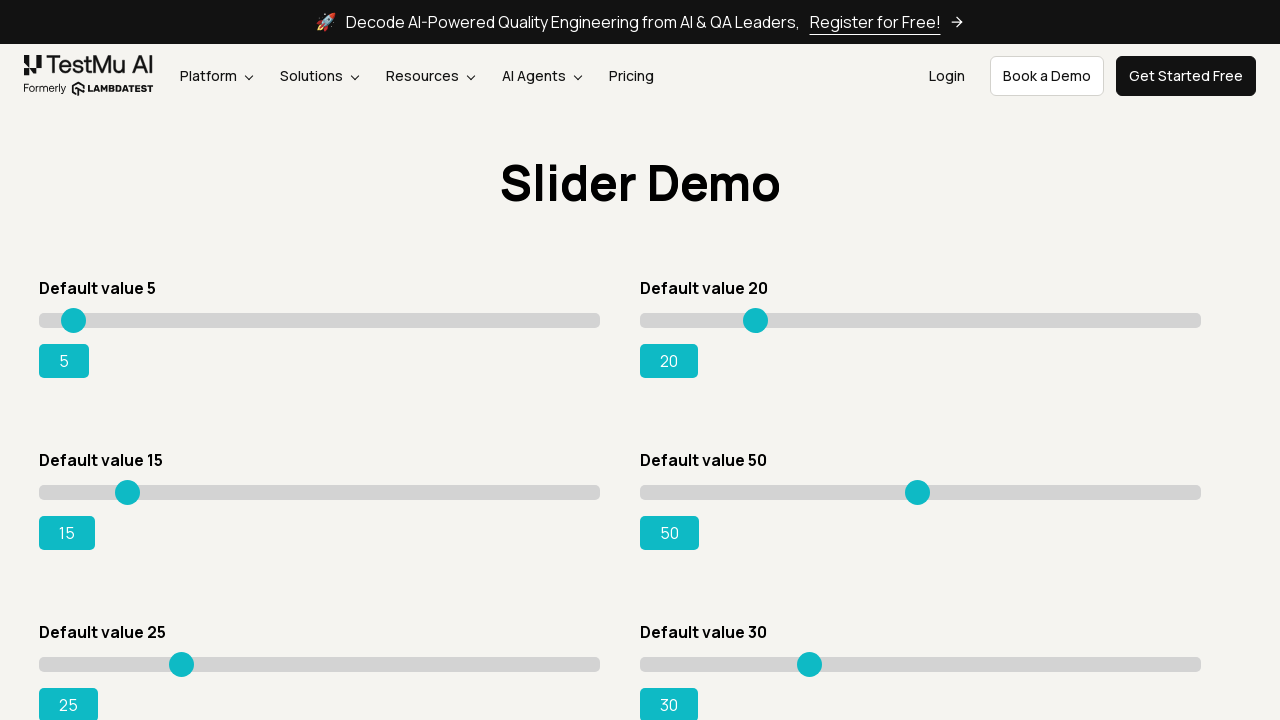

Slider page loaded and slider element with value '15' is visible
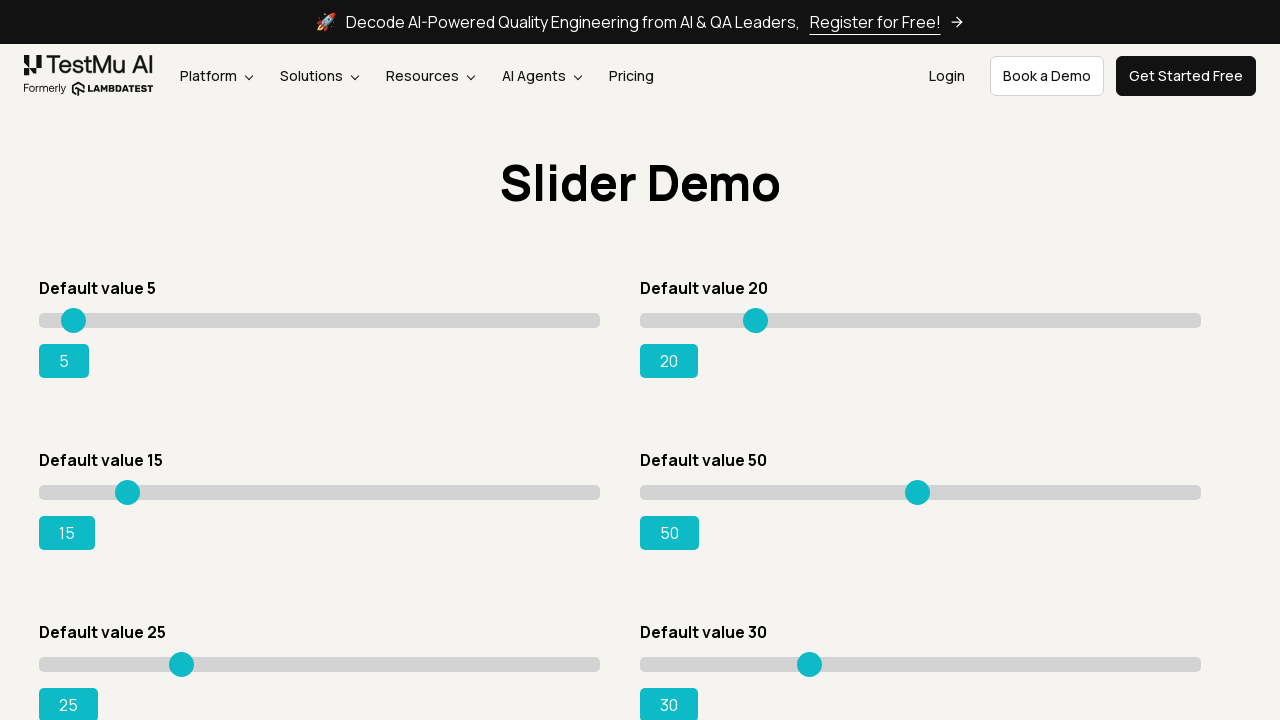

Located slider element with value '15'
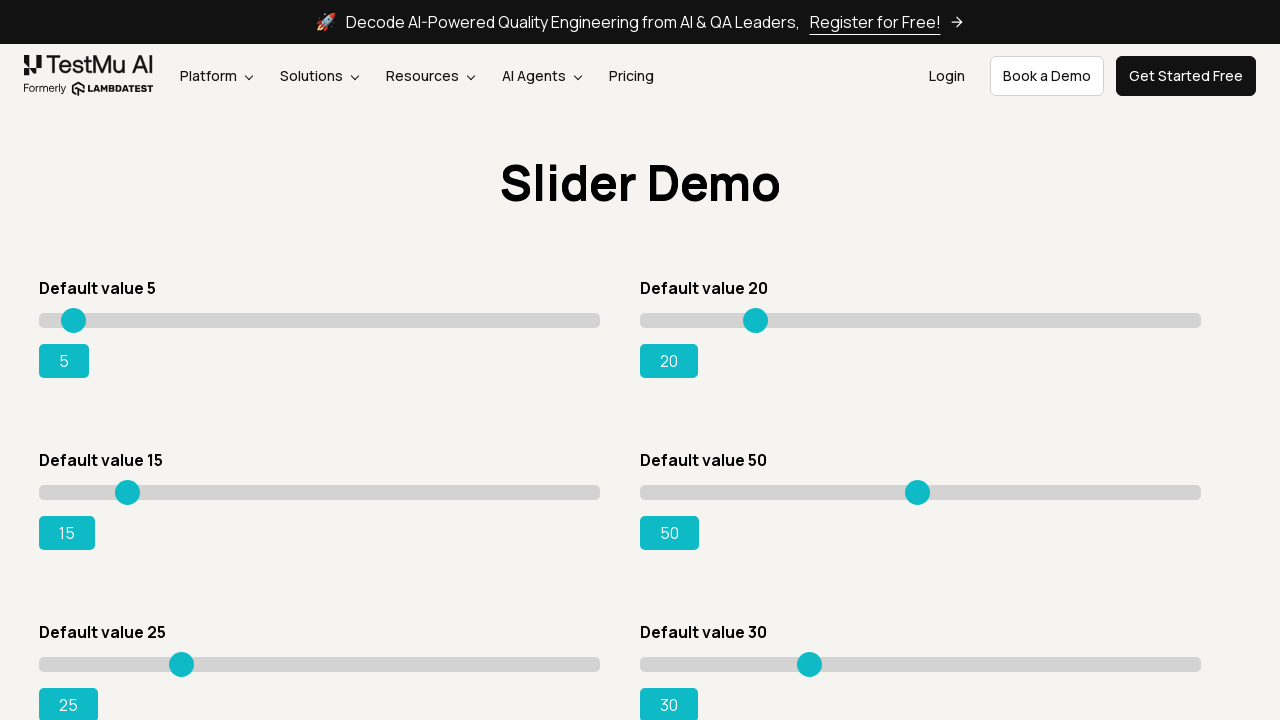

Dragged slider to new position (x: 188, y: 0) at (227, 485)
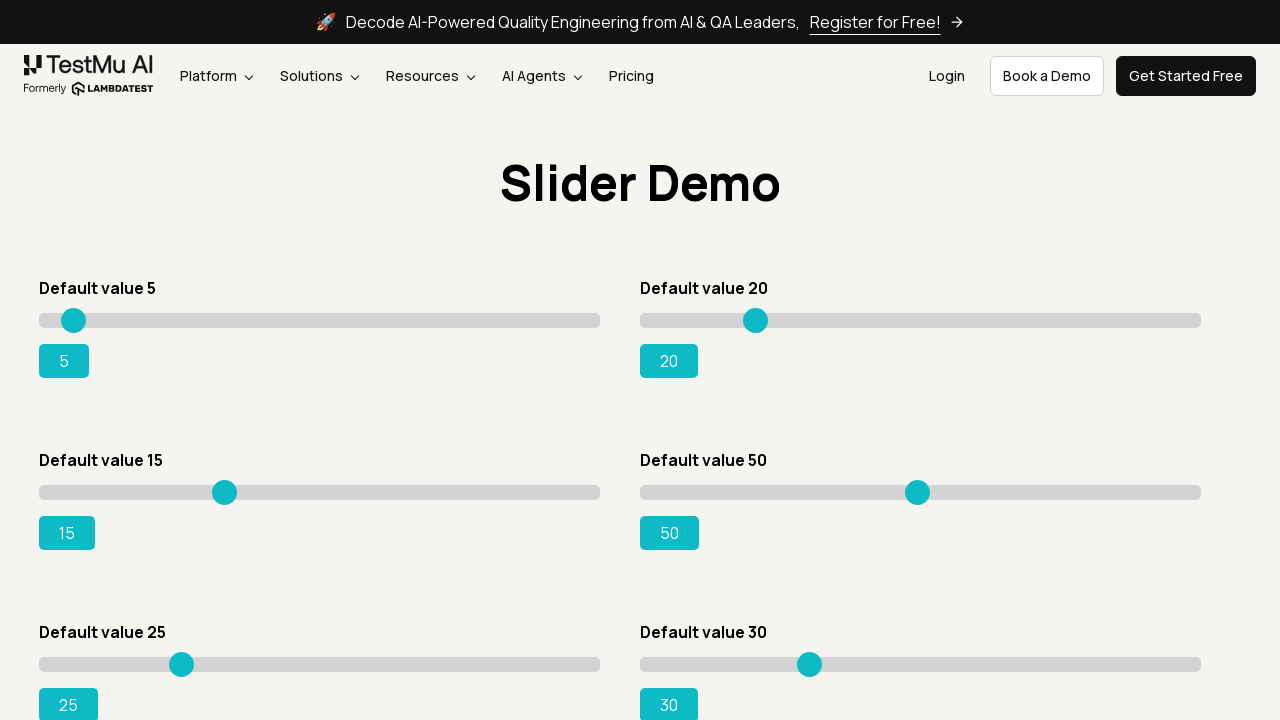

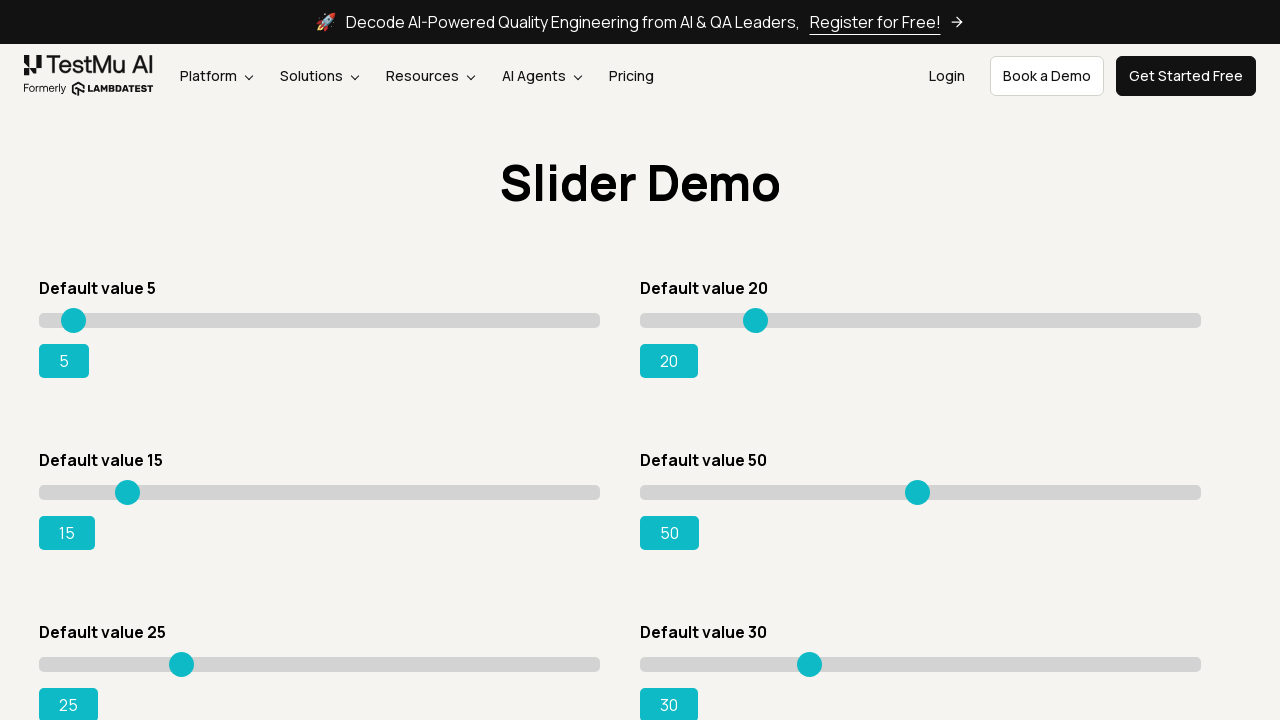